Creates a new paste on Pastebin with simple text "Hello from WebDriver", sets expiration to 10 minutes, and names it "helloweb"

Starting URL: https://pastebin.com

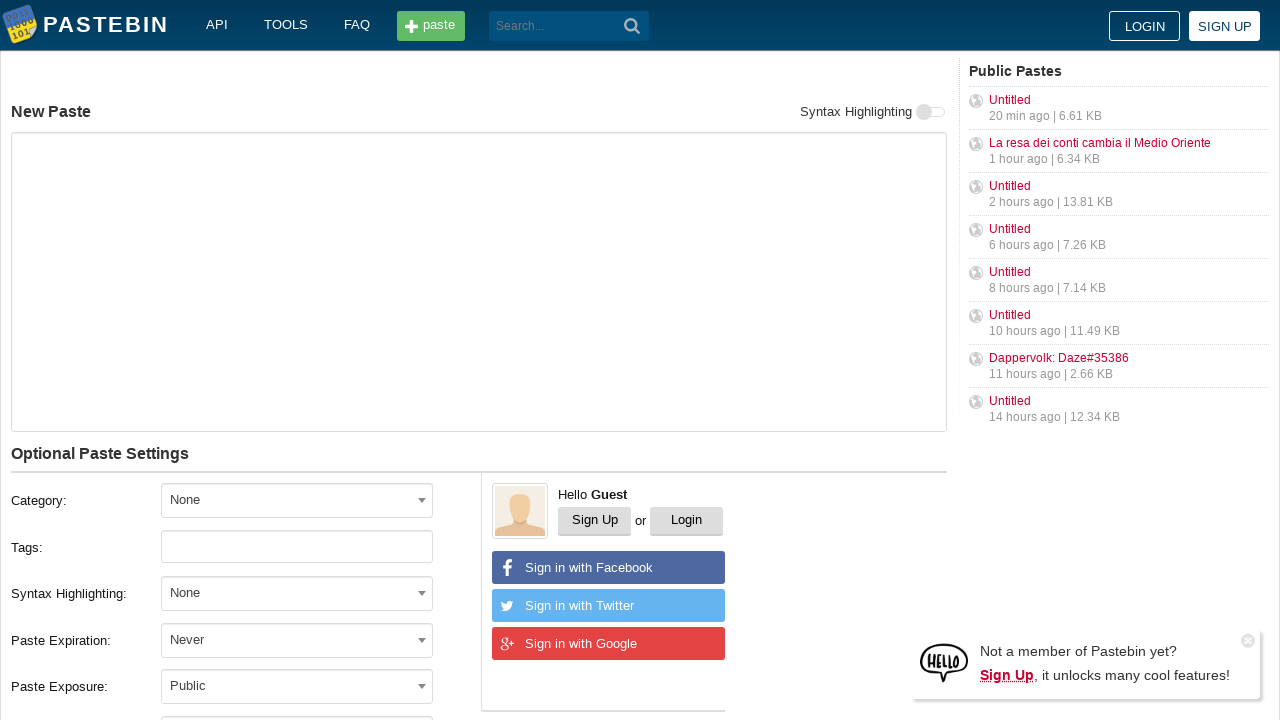

Filled paste content with 'Hello from WebDriver' on #postform-text
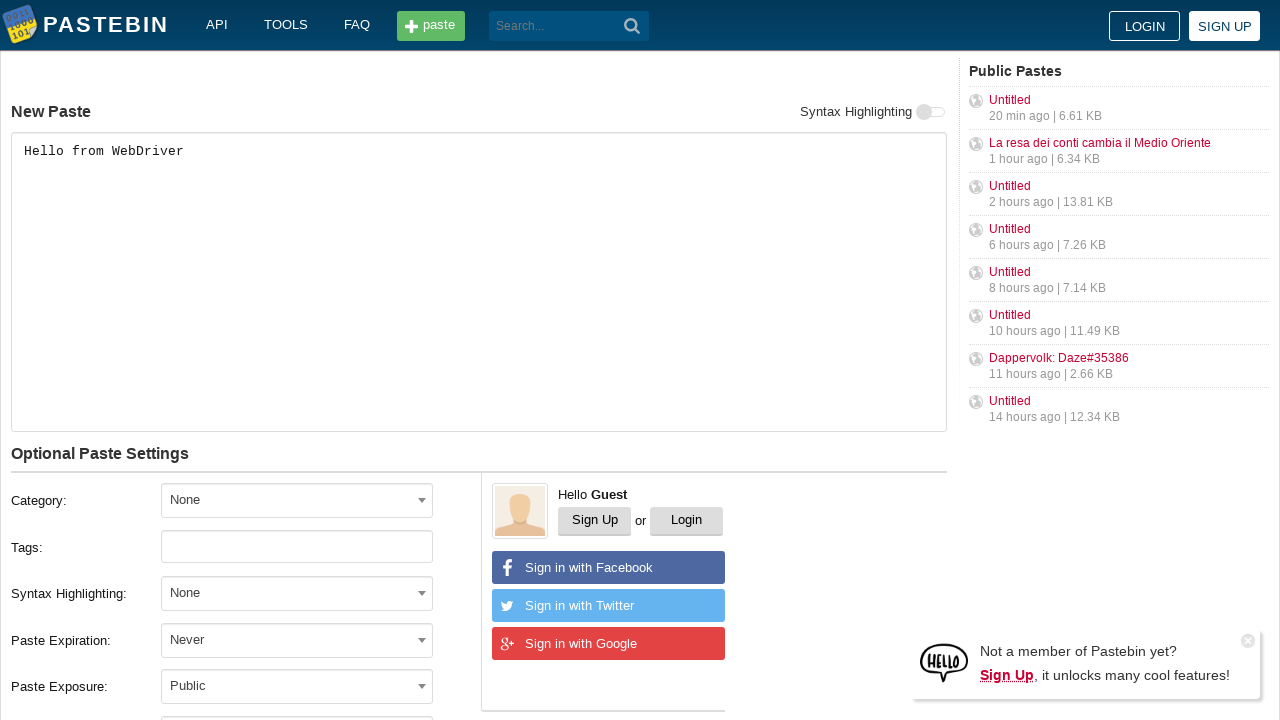

Clicked on Paste Expiration dropdown at (297, 640) on #select2-postform-expiration-container
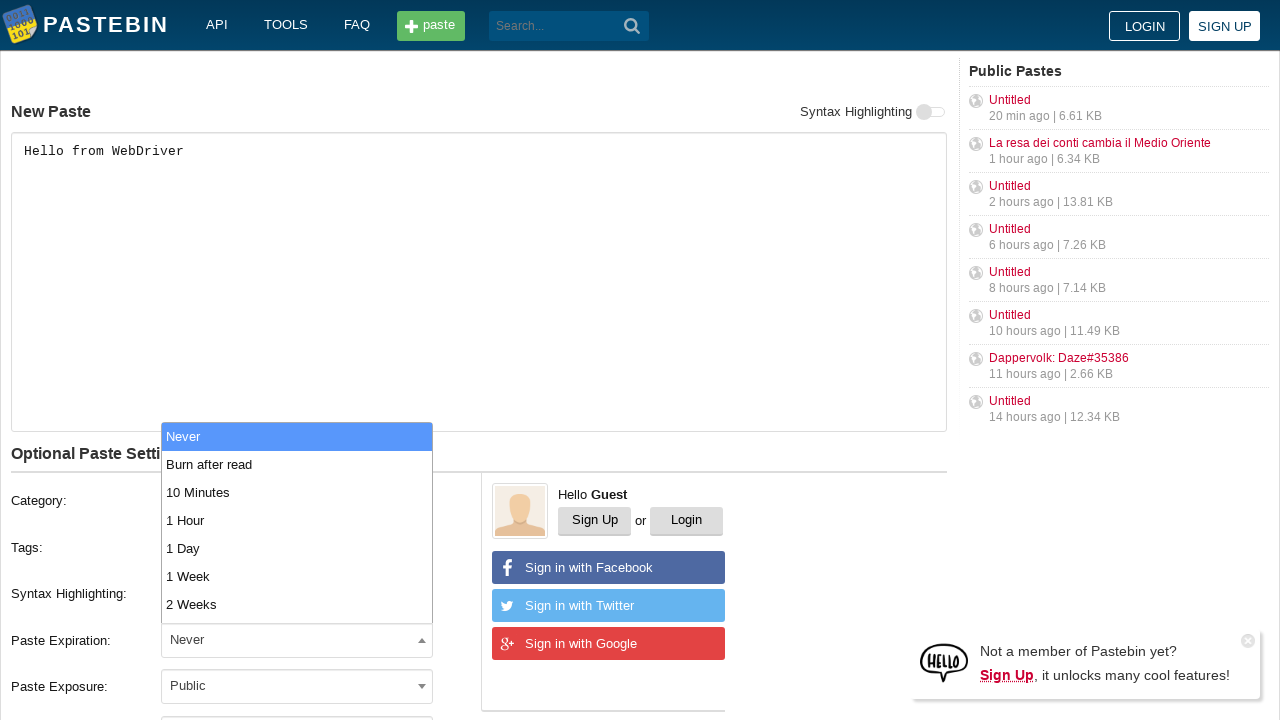

Selected '10 Minutes' from expiration dropdown at (297, 492) on xpath=//li[contains(text(), '10 Minutes')]
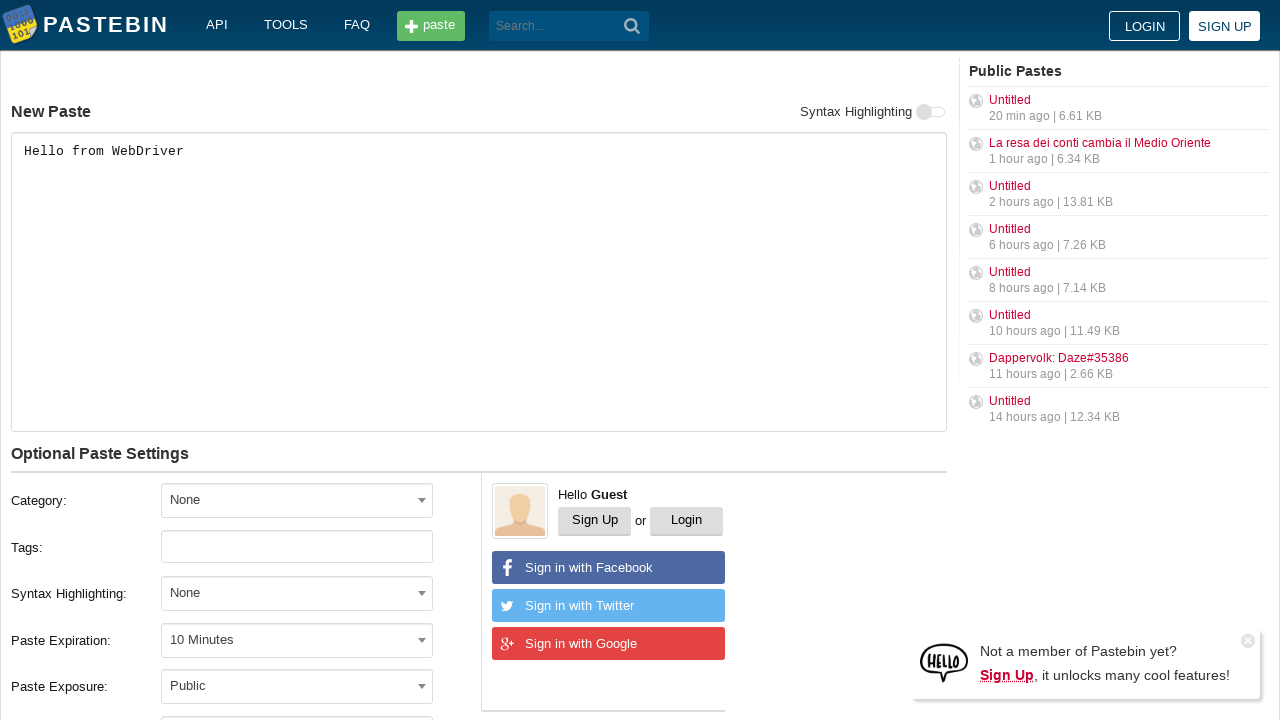

Filled paste name with 'helloweb' on #postform-name
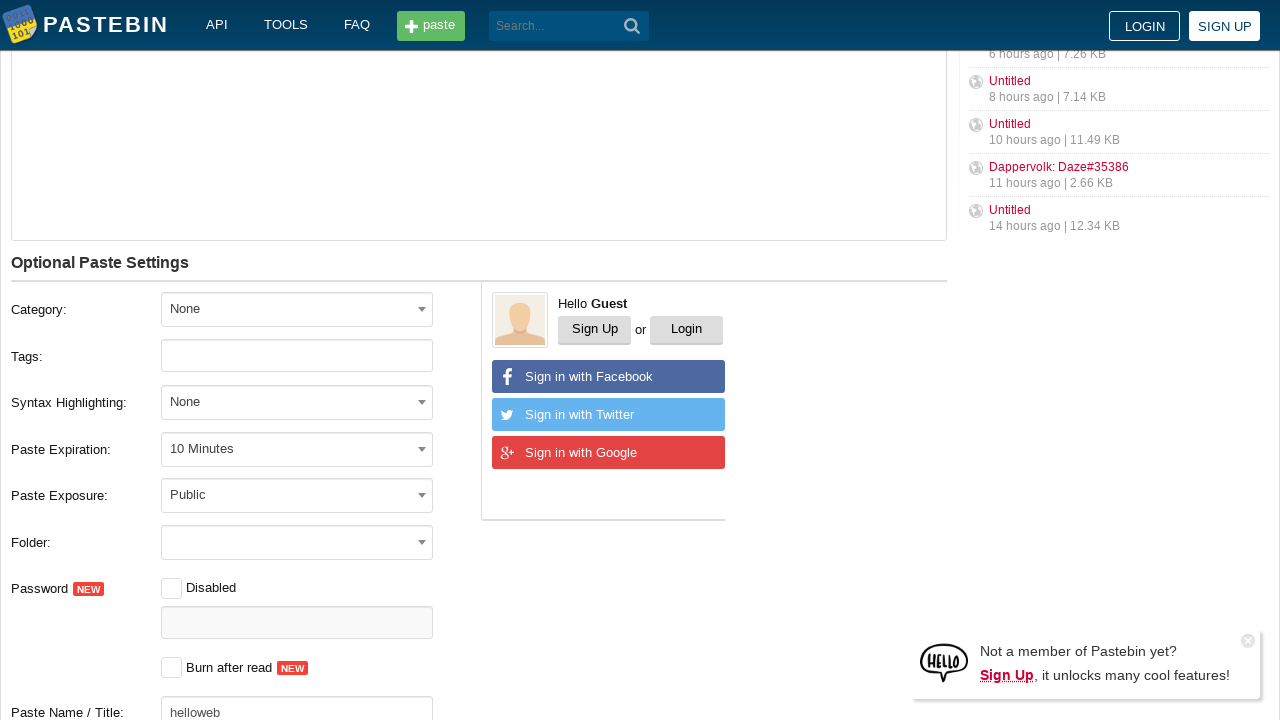

Clicked 'Create New Paste' button at (632, 26) on button[type='submit']
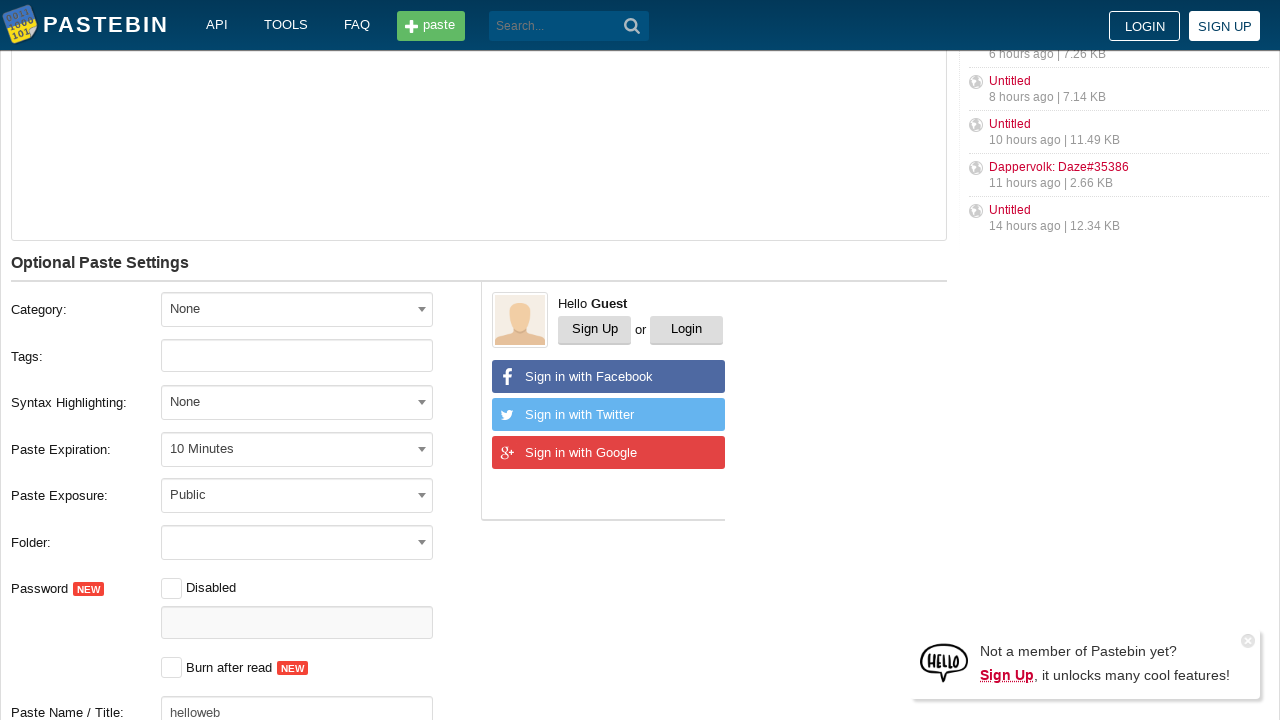

Paste created successfully and URL changed to pastebin.com
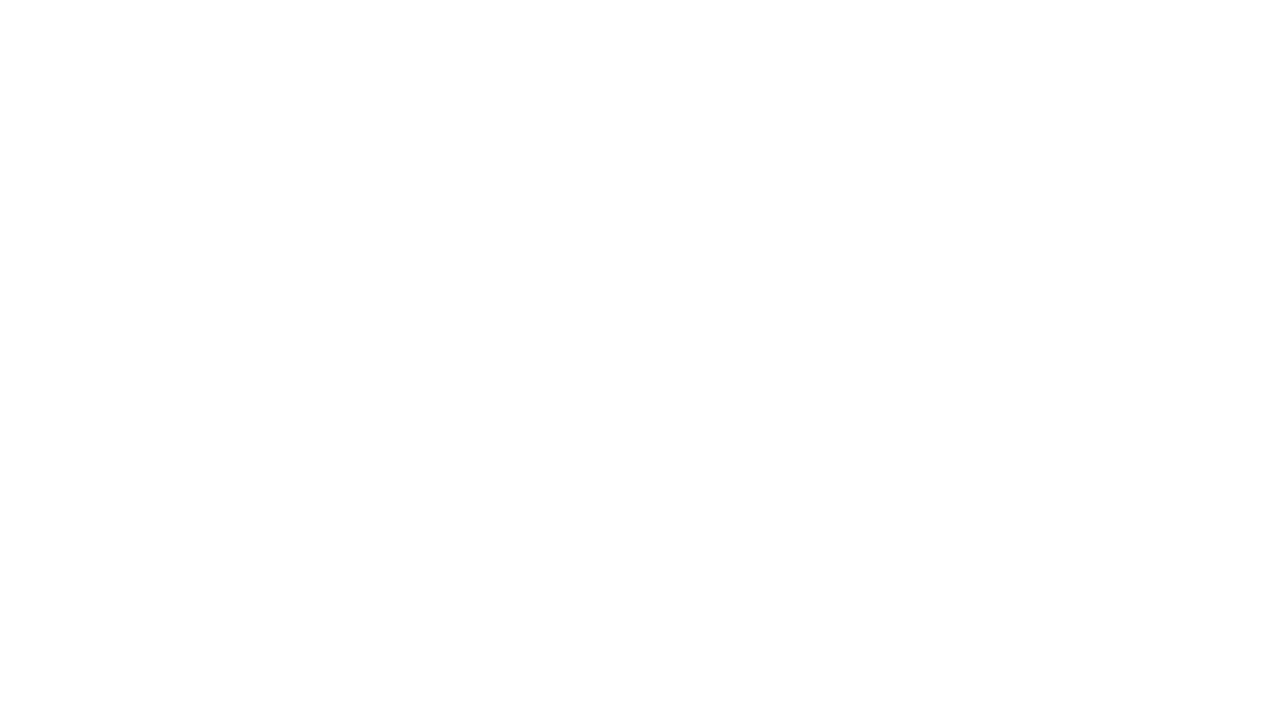

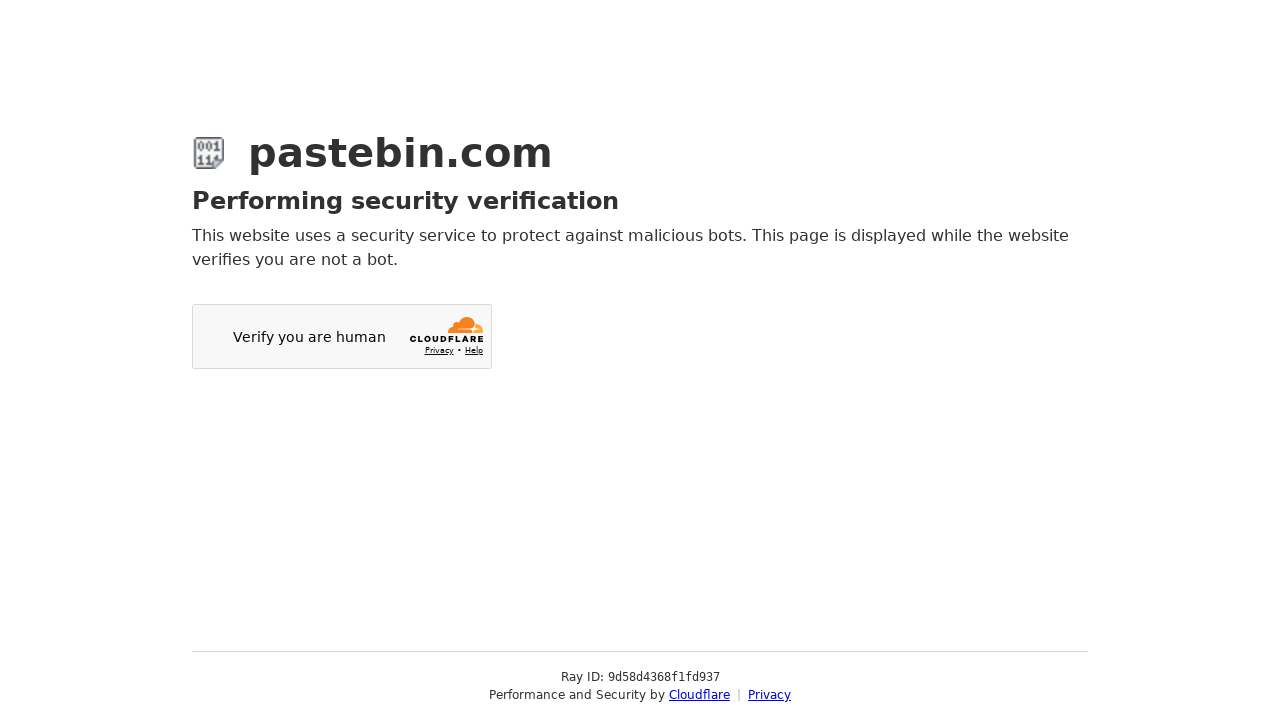